Navigates to Sky website, clicks on the Shop link, and verifies navigation to the shop page

Starting URL: https://www.sky.com/

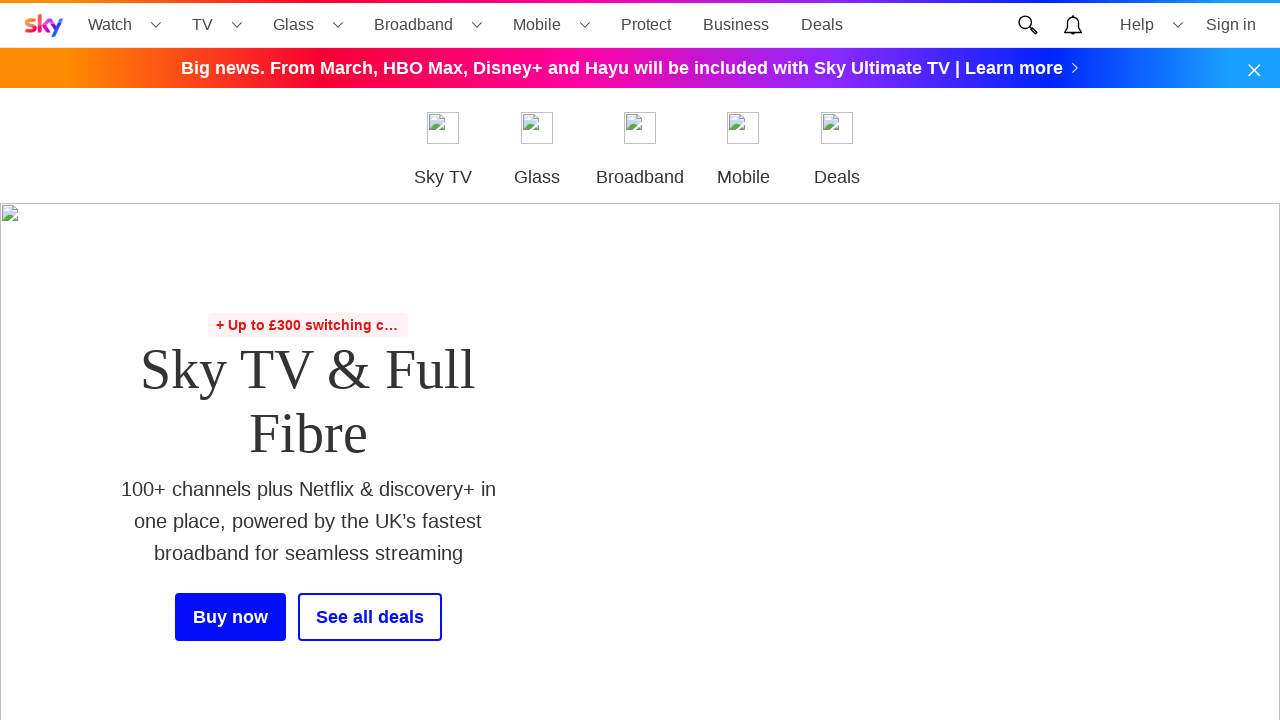

Clicked on the Shop link at (537, 25) on a[href*='shop']
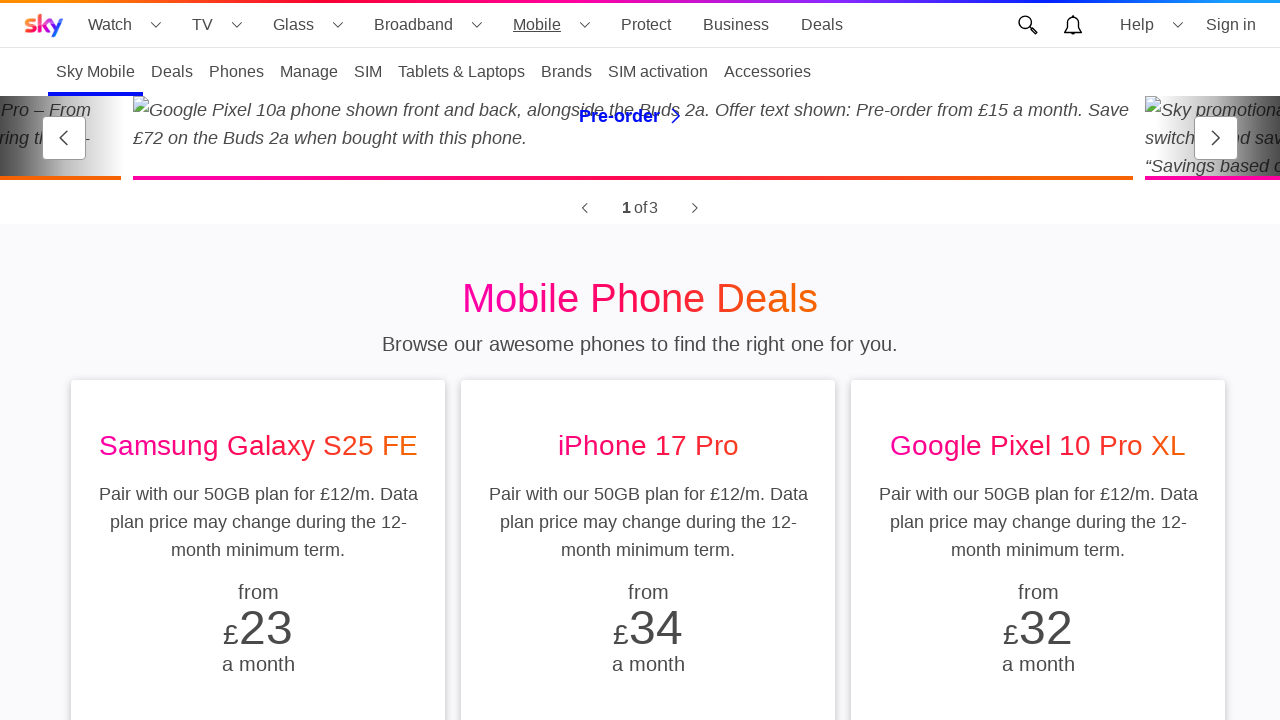

Navigation to shop page completed
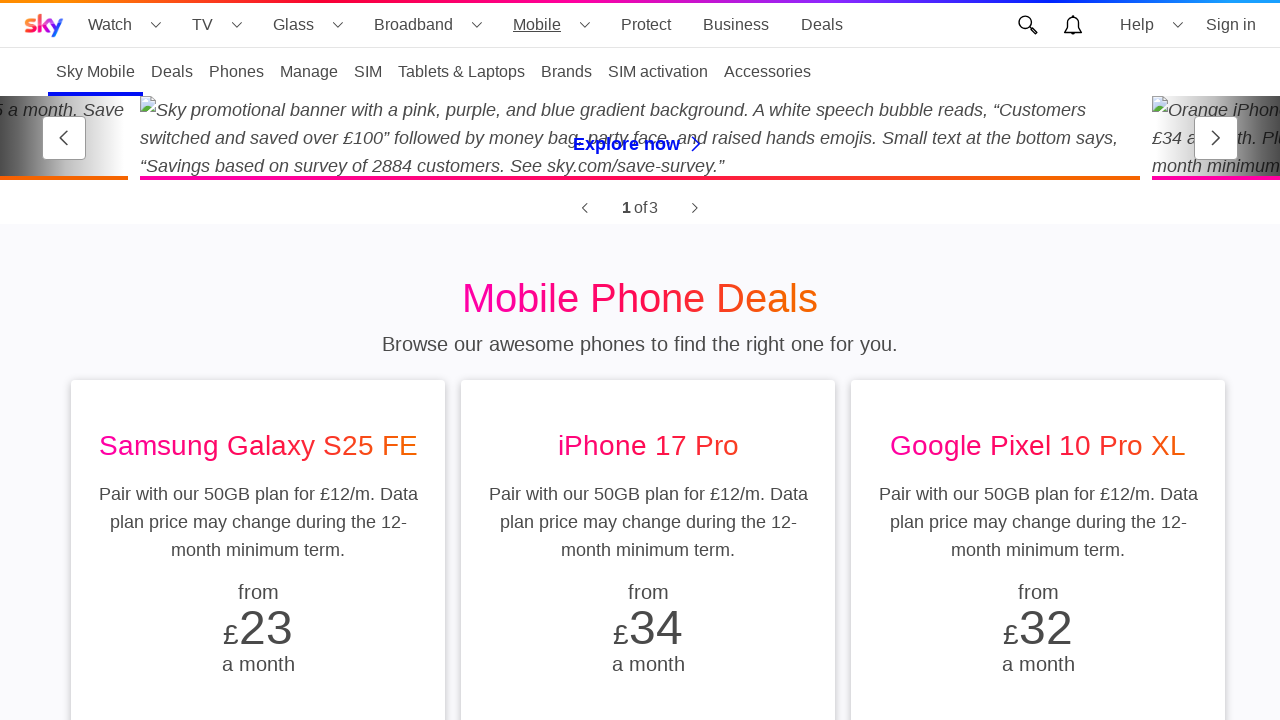

Verified that current URL contains 'shop'
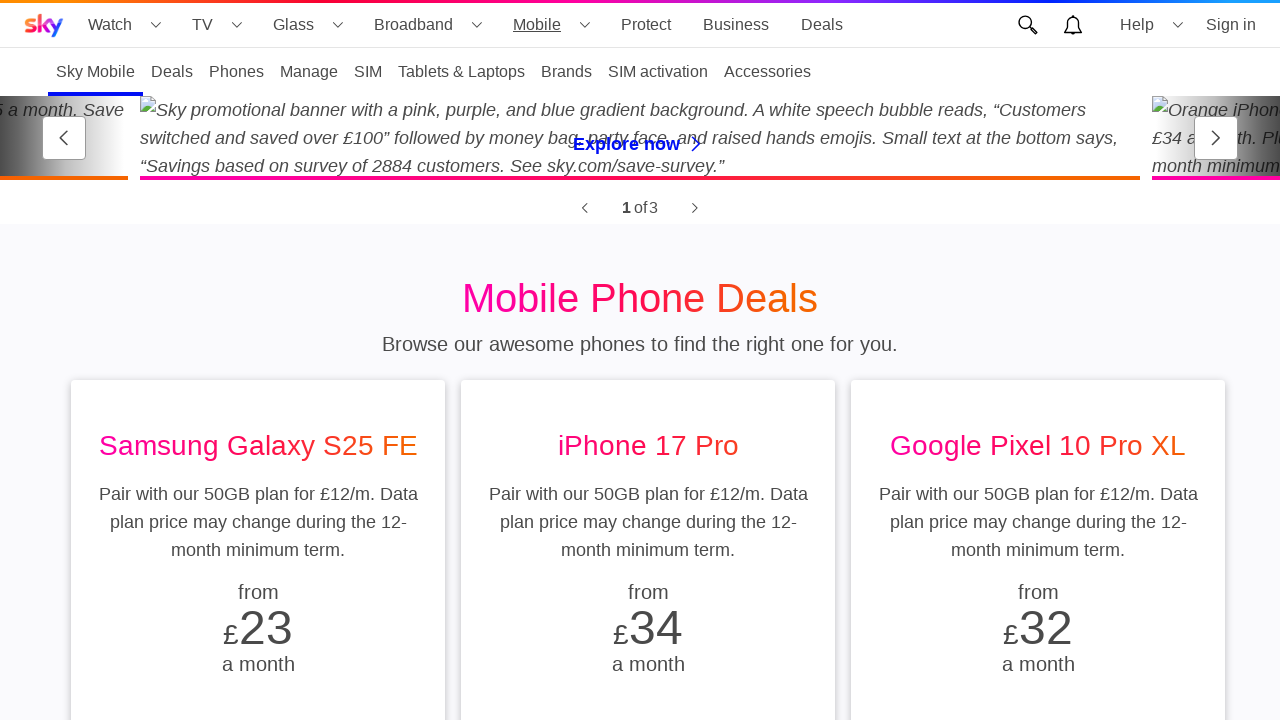

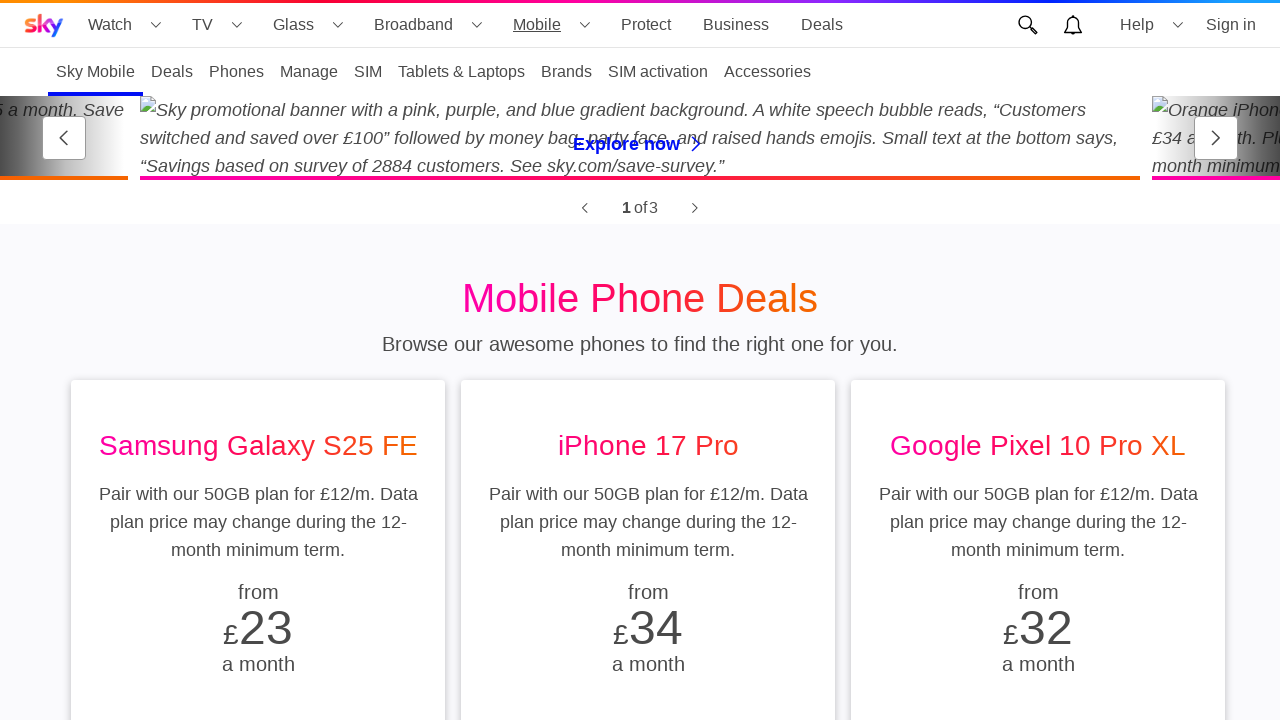